Solves a math problem on the page by calculating a value, entering it into a form, selecting checkboxes and radio buttons, then submitting

Starting URL: https://suninjuly.github.io/math.html

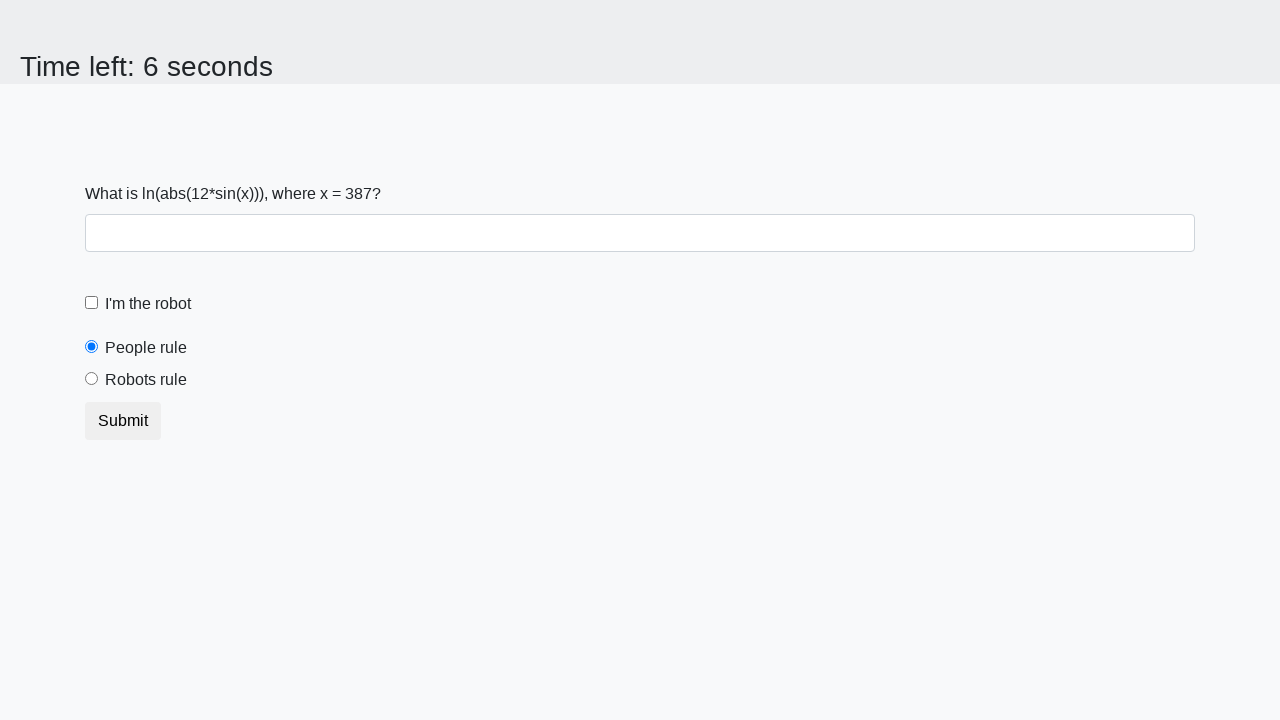

Located the input value element
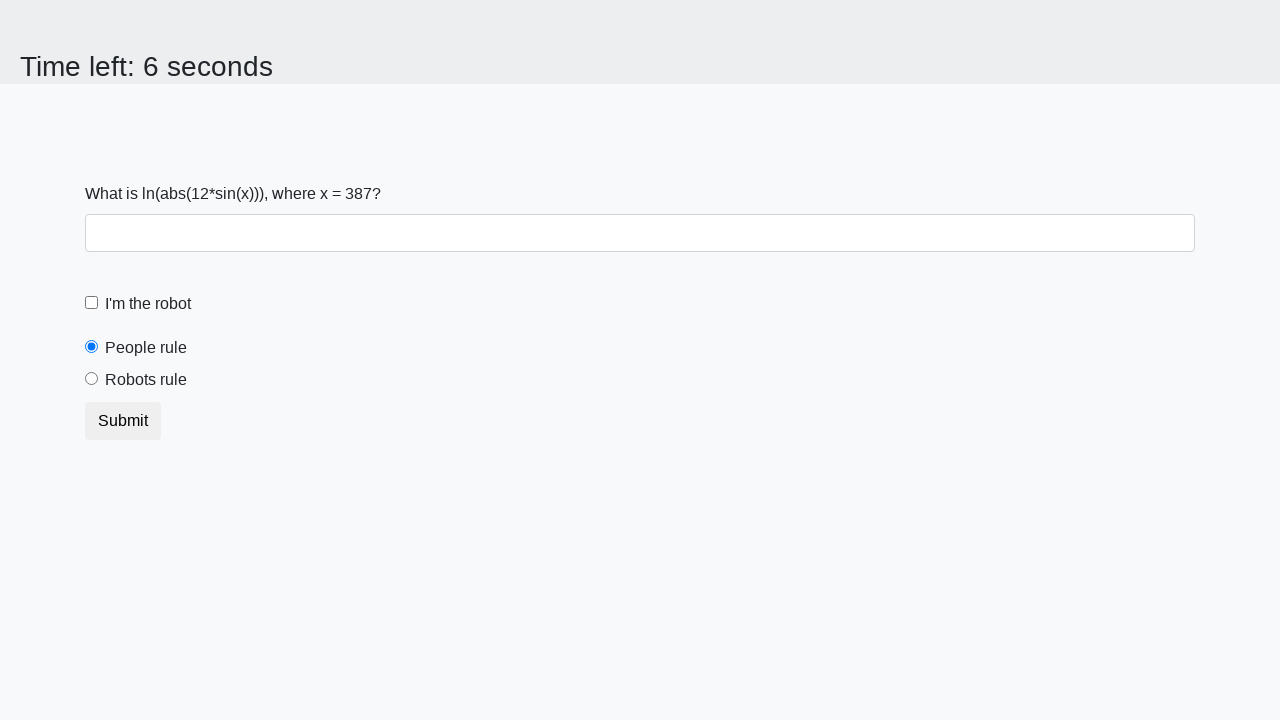

Retrieved x value from the page
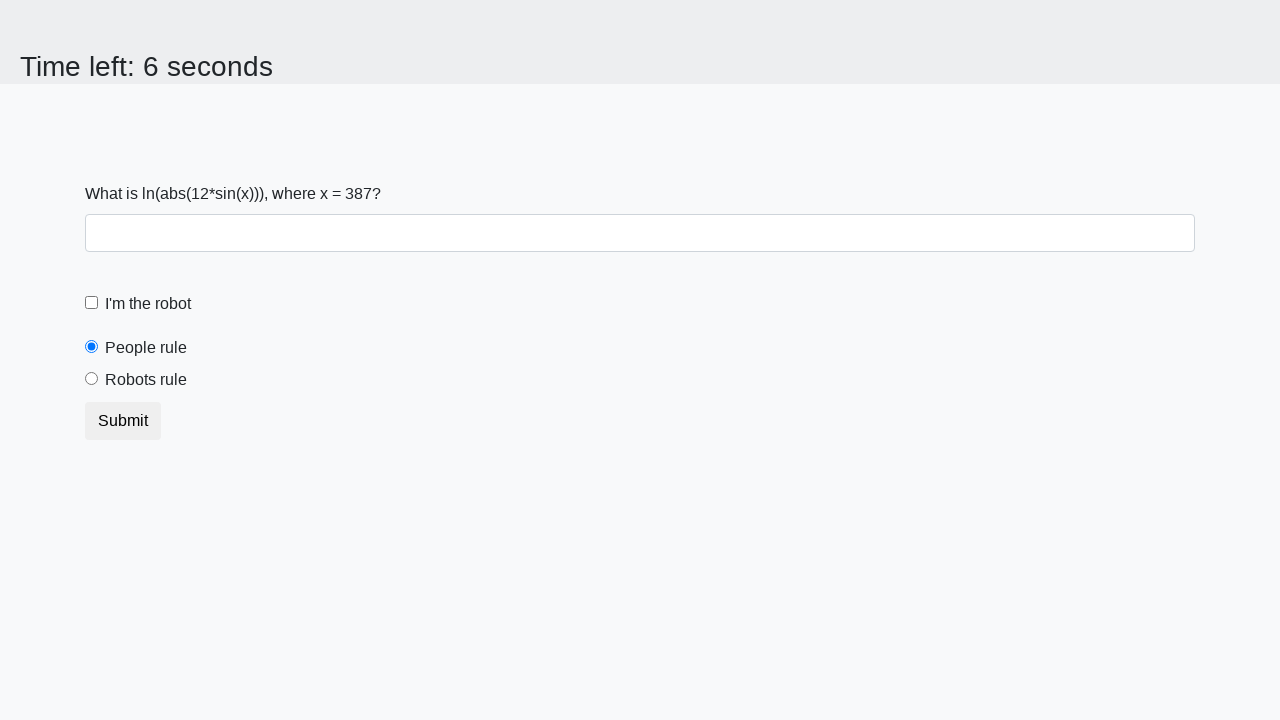

Calculated result y = 1.8897058586580002 from x = 387
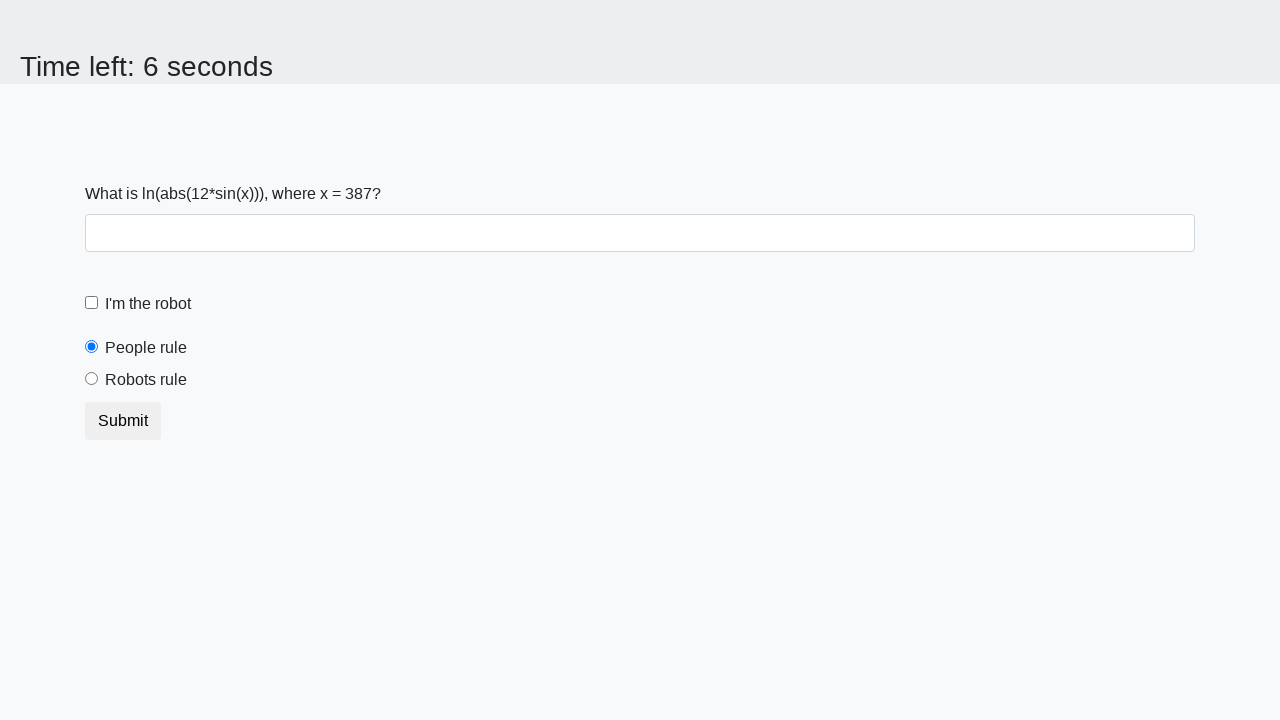

Entered calculated value '1.8897058586580002' into answer field on #answer
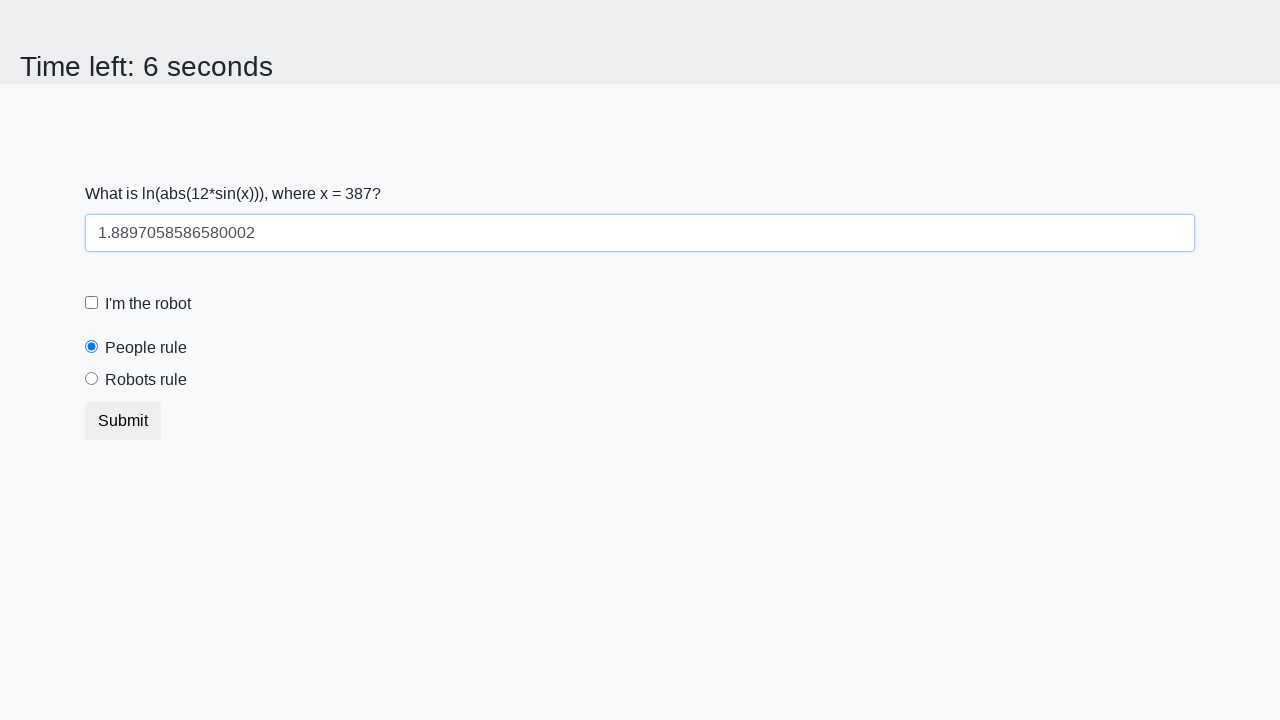

Checked the robot checkbox at (148, 304) on [for="robotCheckbox"]
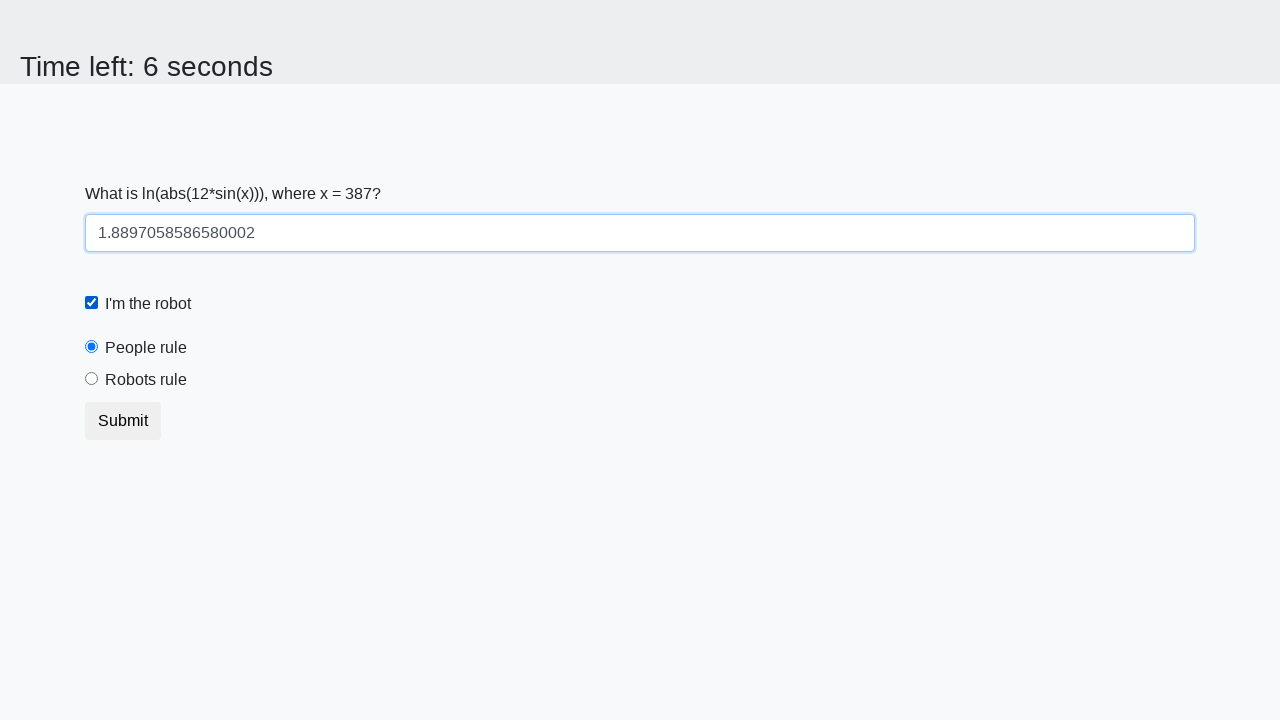

Selected the 'robots rule' radio button at (146, 380) on [for="robotsRule"]
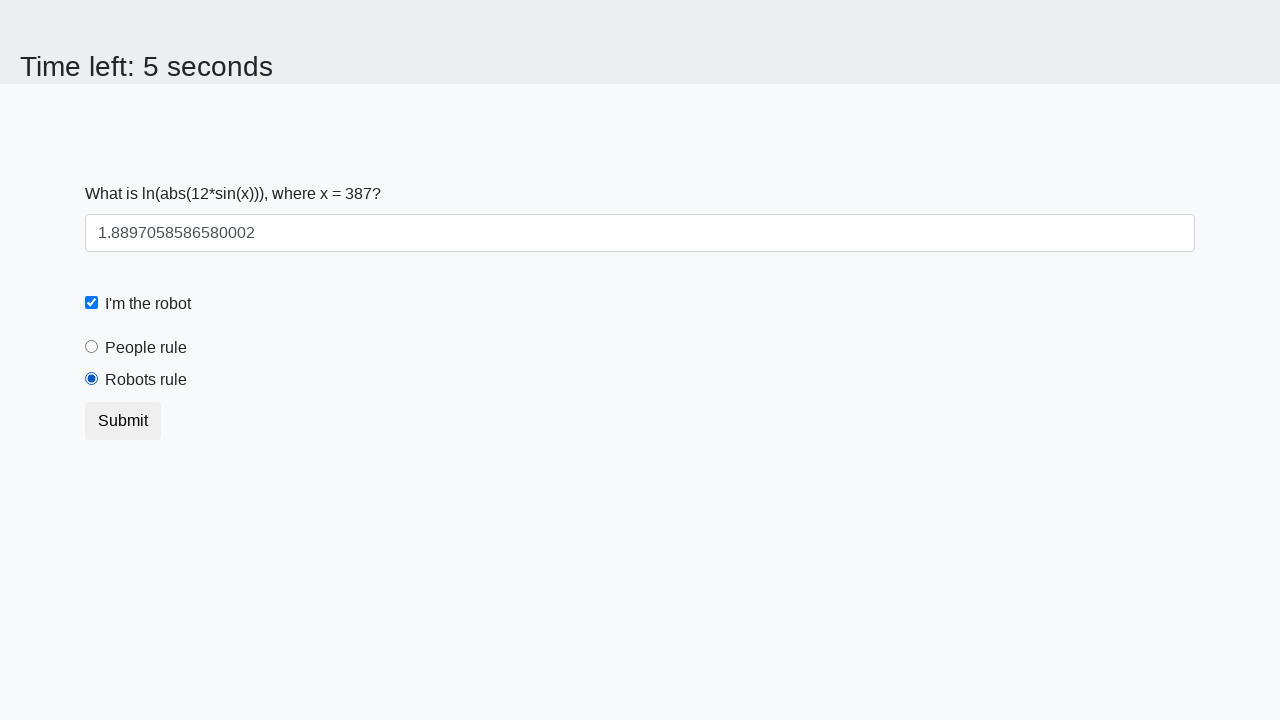

Clicked the submit button at (123, 421) on .btn
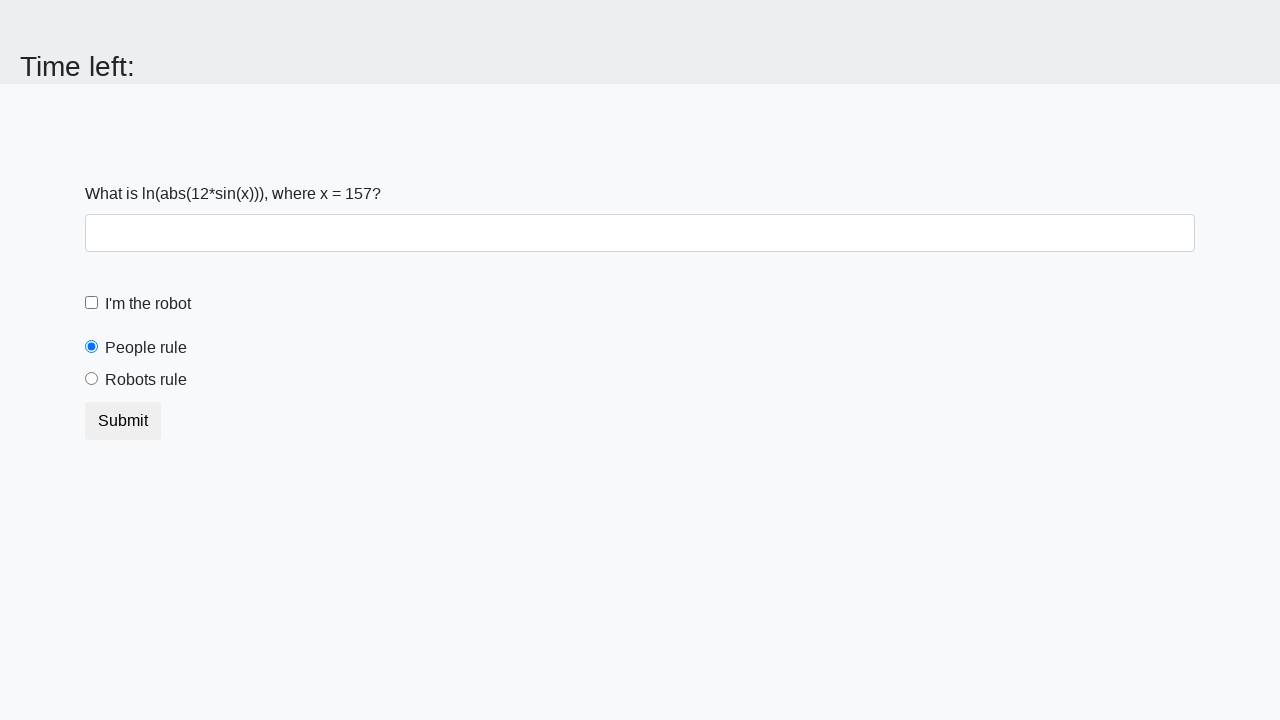

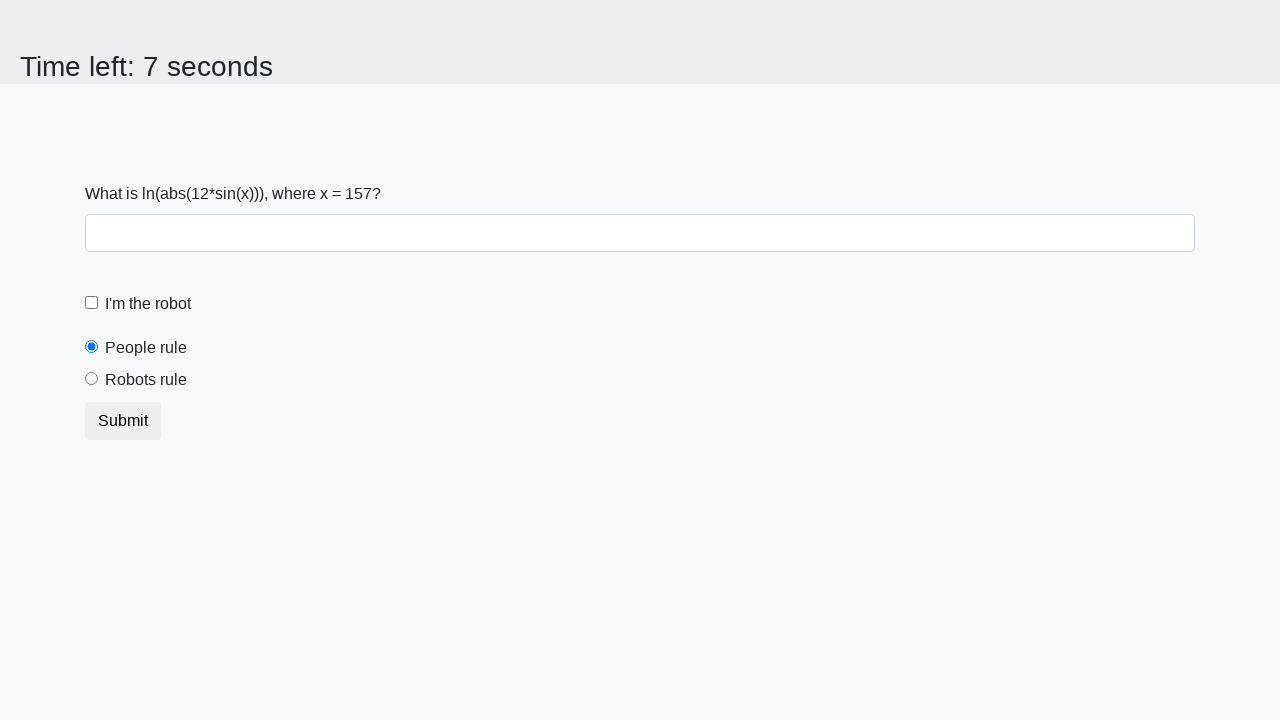